Tests window handling by opening a new tab, switching to it, clicking a button that triggers an alert, and accepting the alert

Starting URL: https://www.hyrtutorials.com/p/window-handles-practice.html

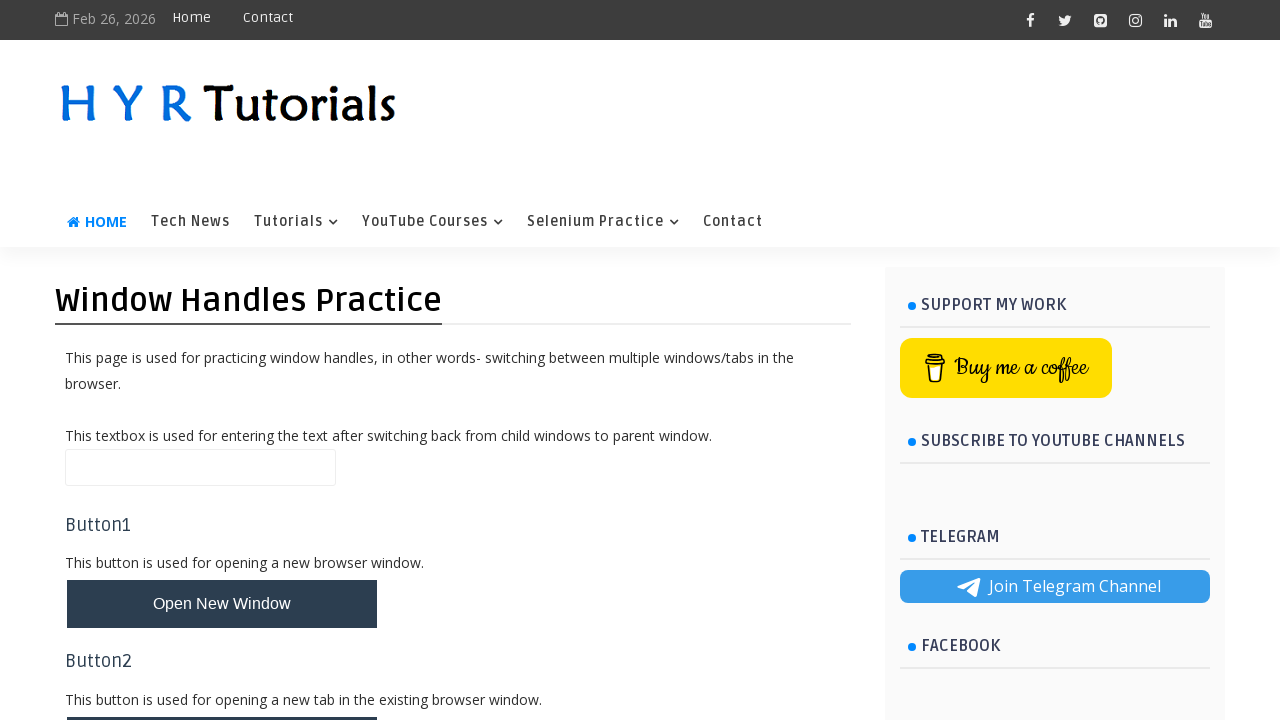

Scrolled new tab button into view
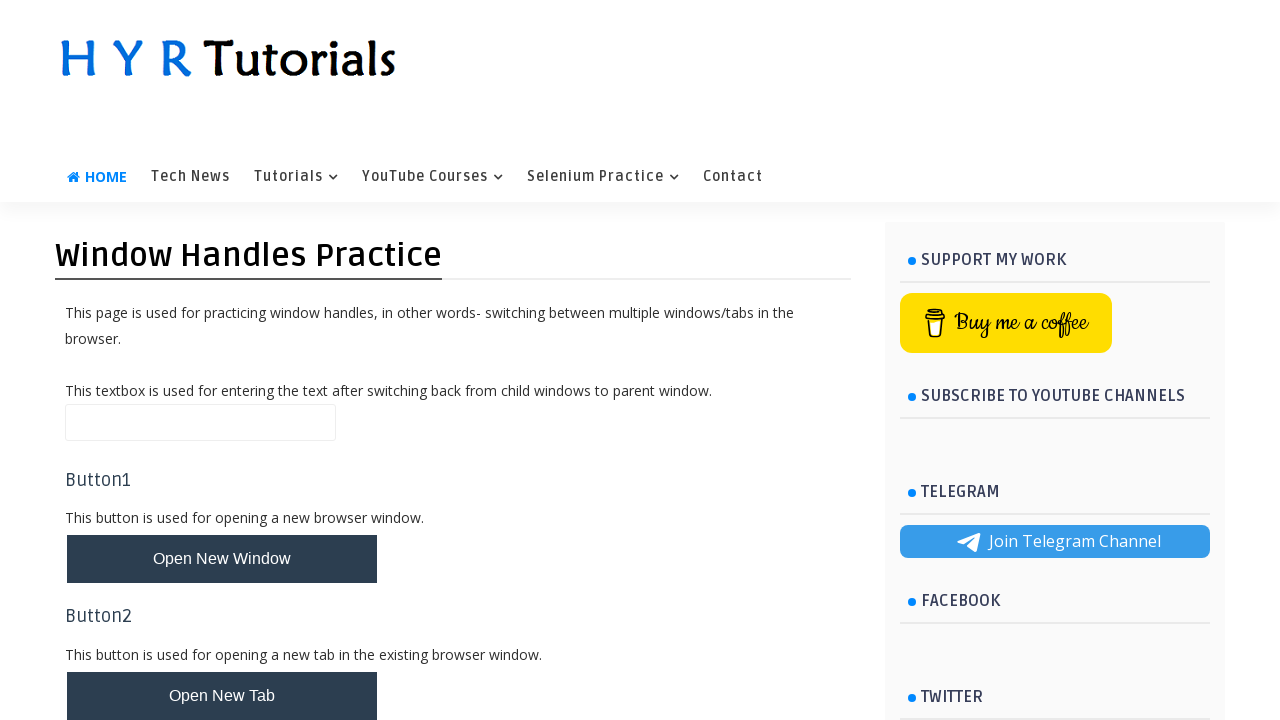

Clicked new tab button to open a new window at (222, 696) on button[id='newTabBtn']
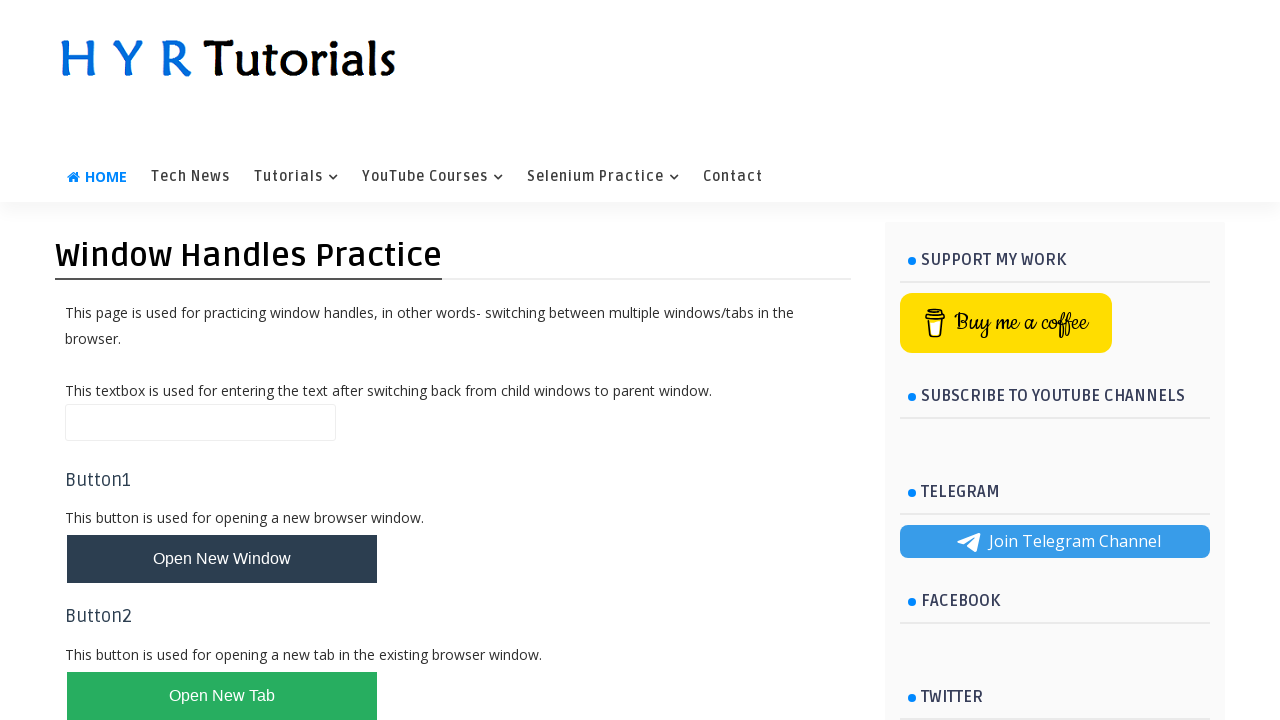

Switched to the newly opened tab
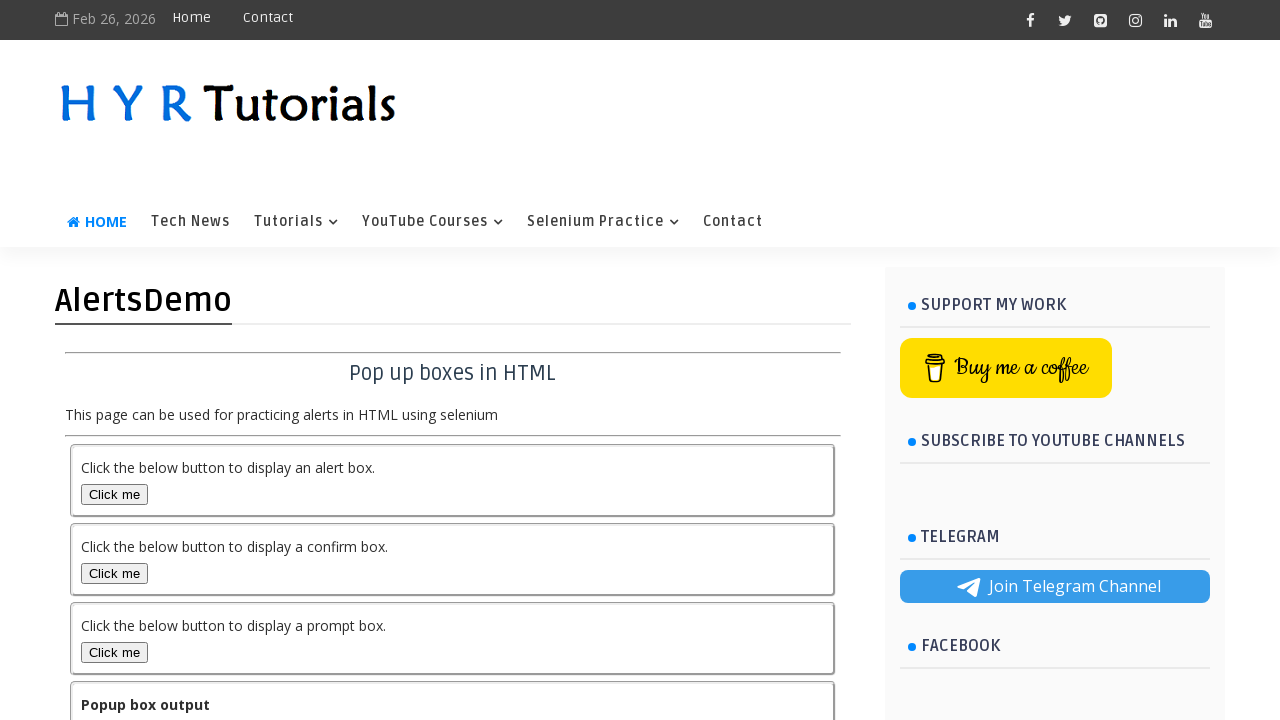

Clicked alert button to trigger alert dialog at (114, 494) on #alertBox
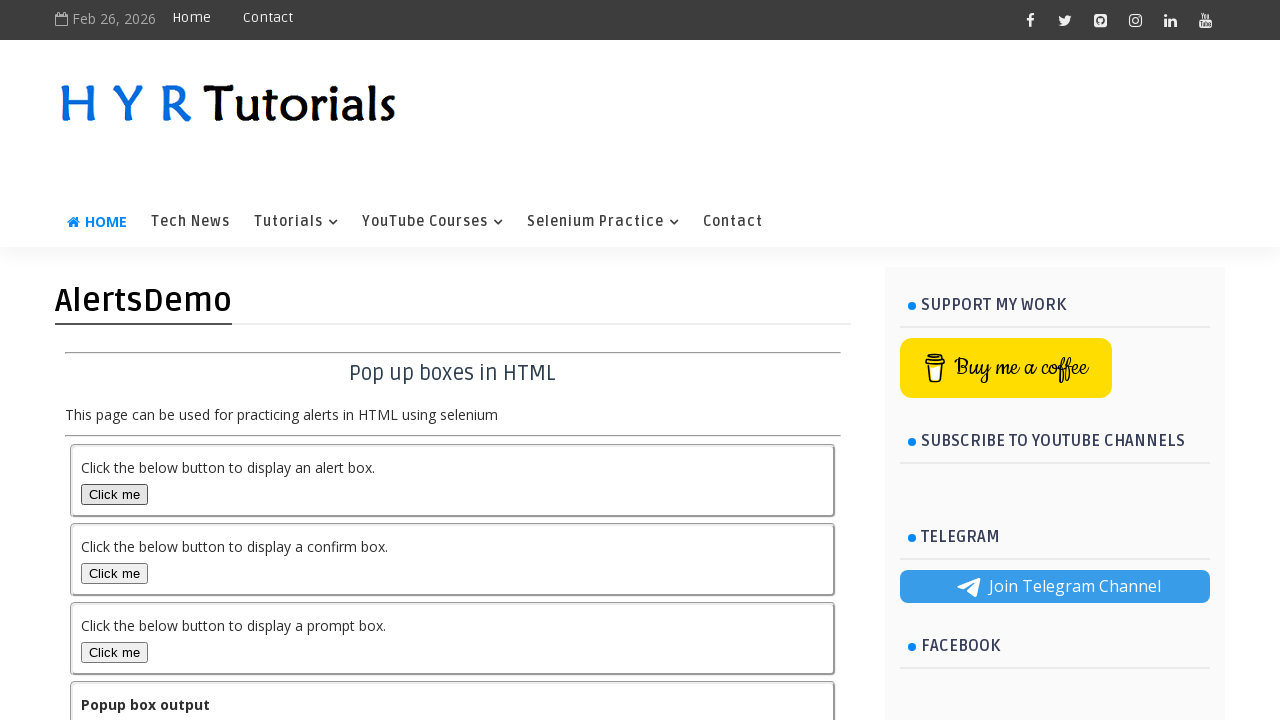

Set up dialog handler and accepted the alert
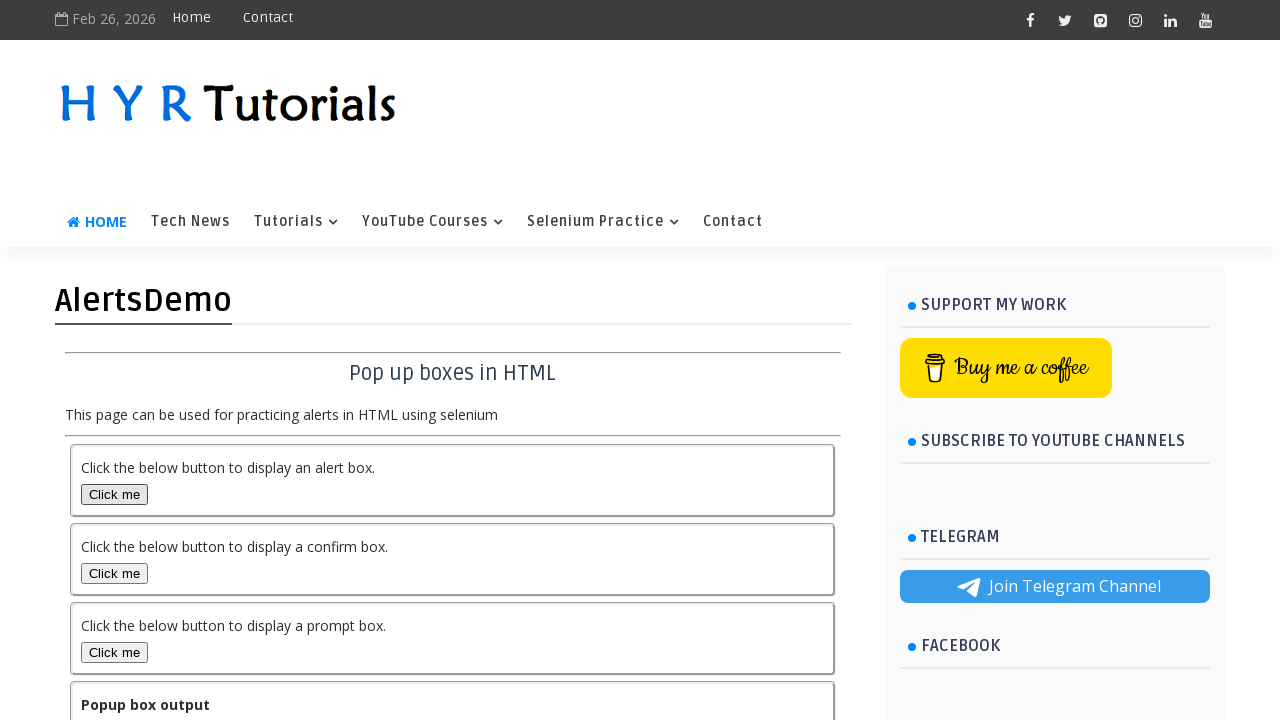

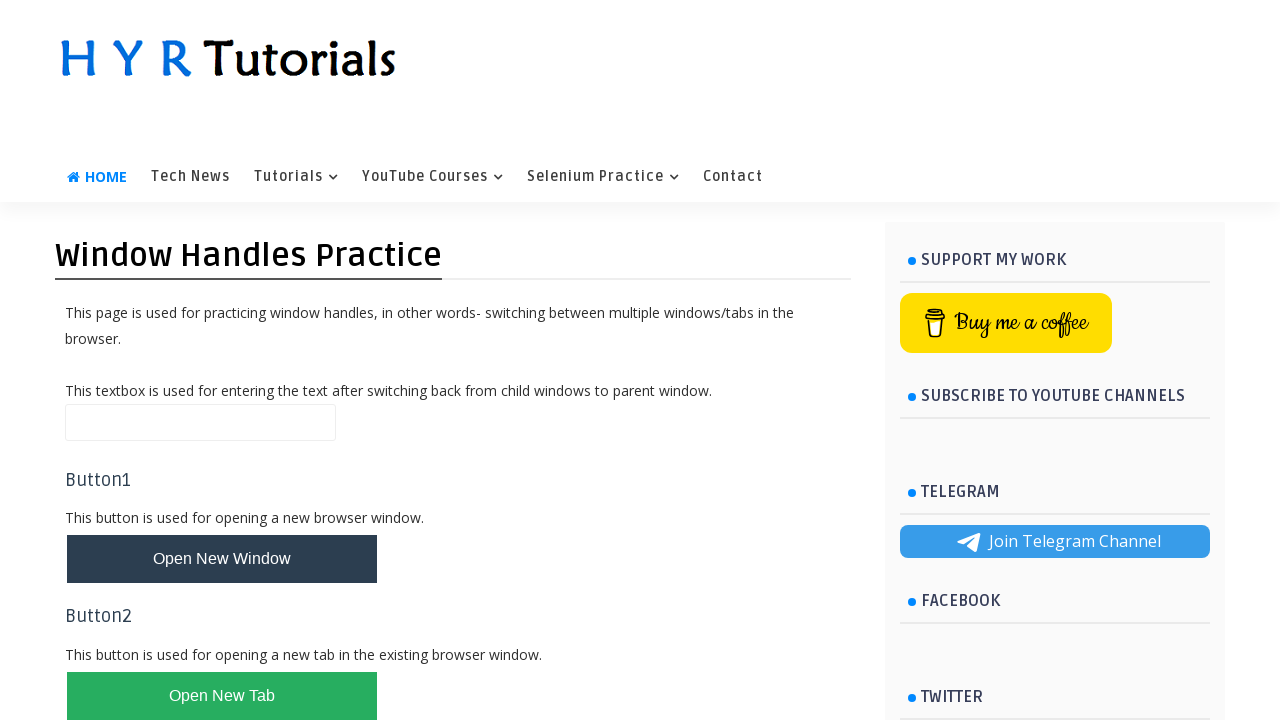